Navigates to VNK education website and handles a popup if it appears

Starting URL: https://vnk.edu.vn/

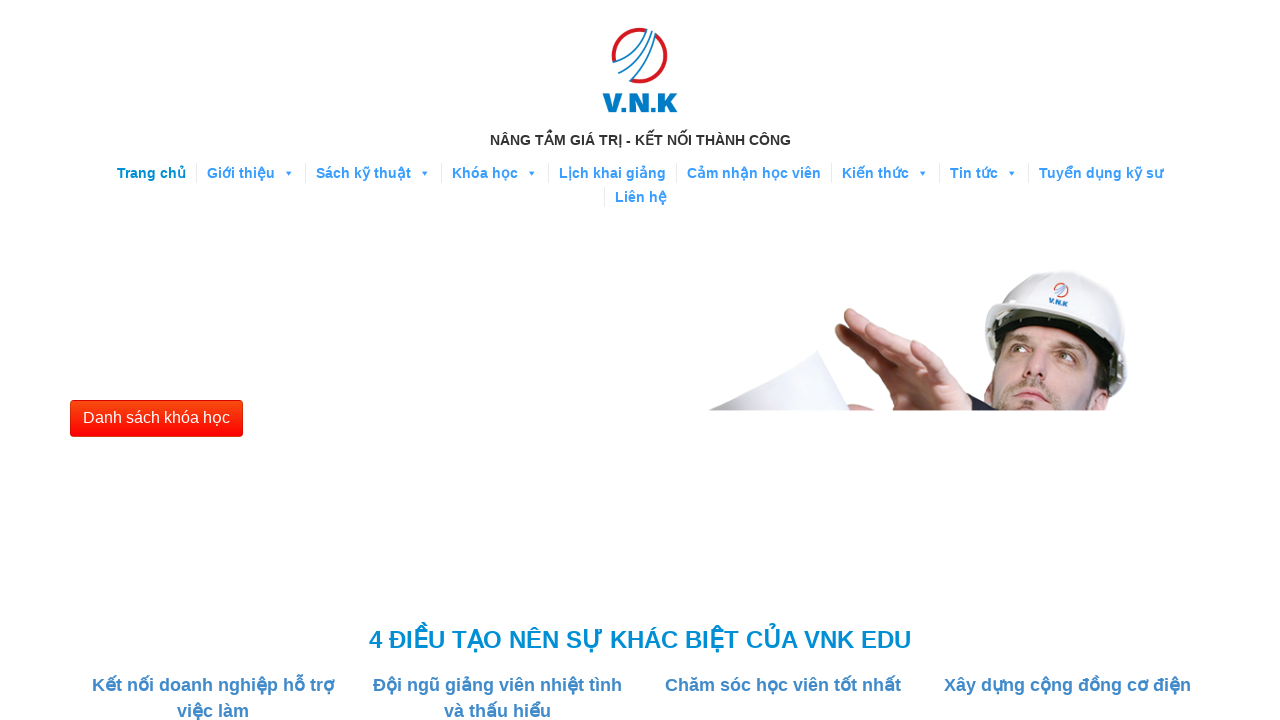

Navigated to VNK education website (https://vnk.edu.vn/)
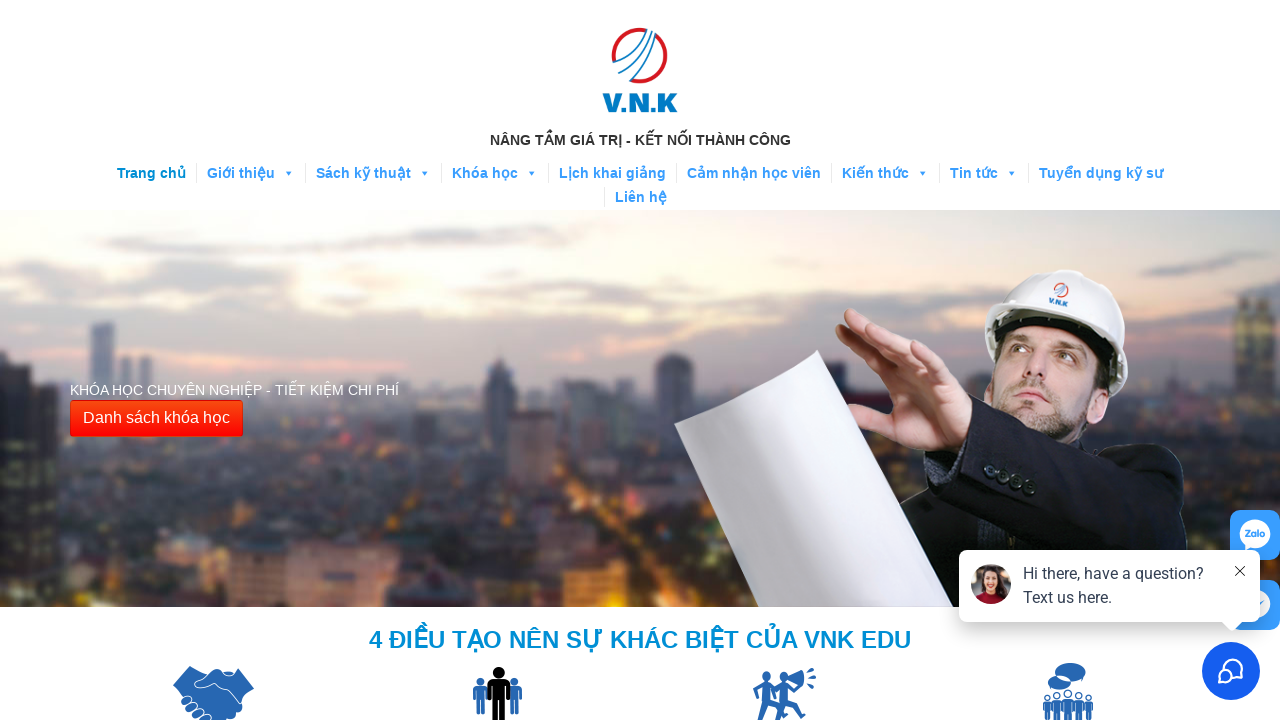

Popup selector not found within timeout, proceeding to next step
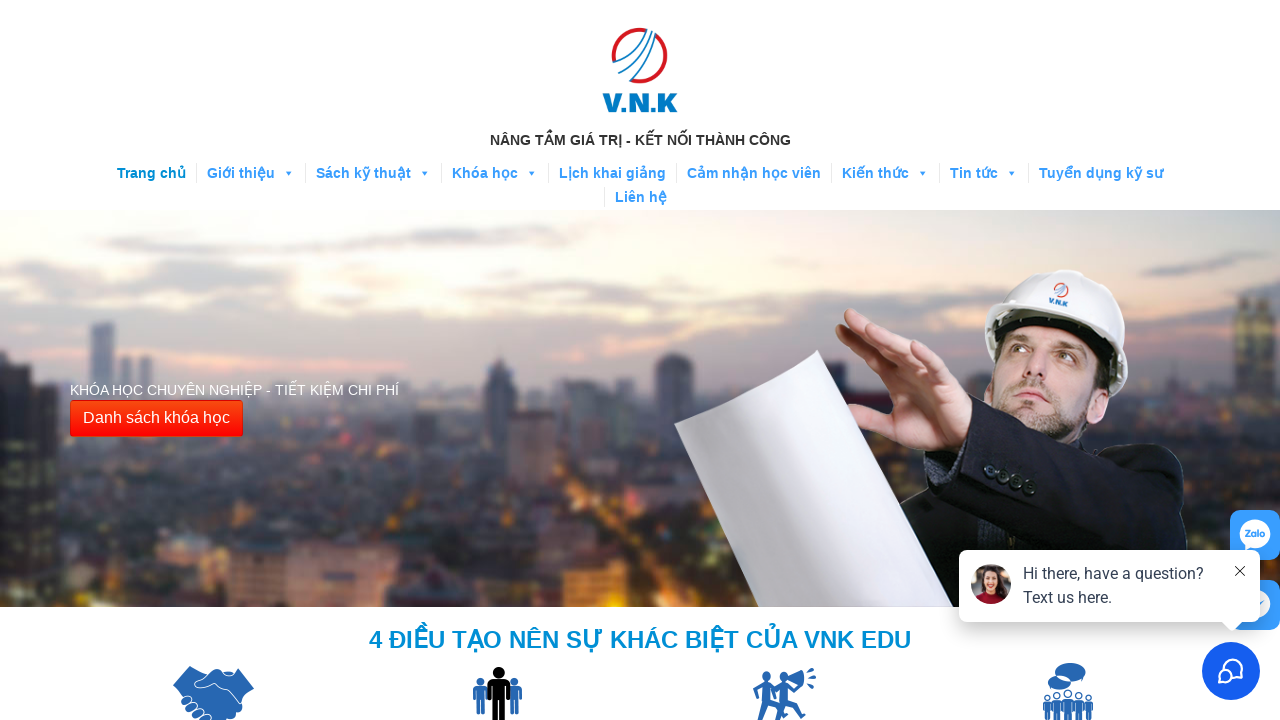

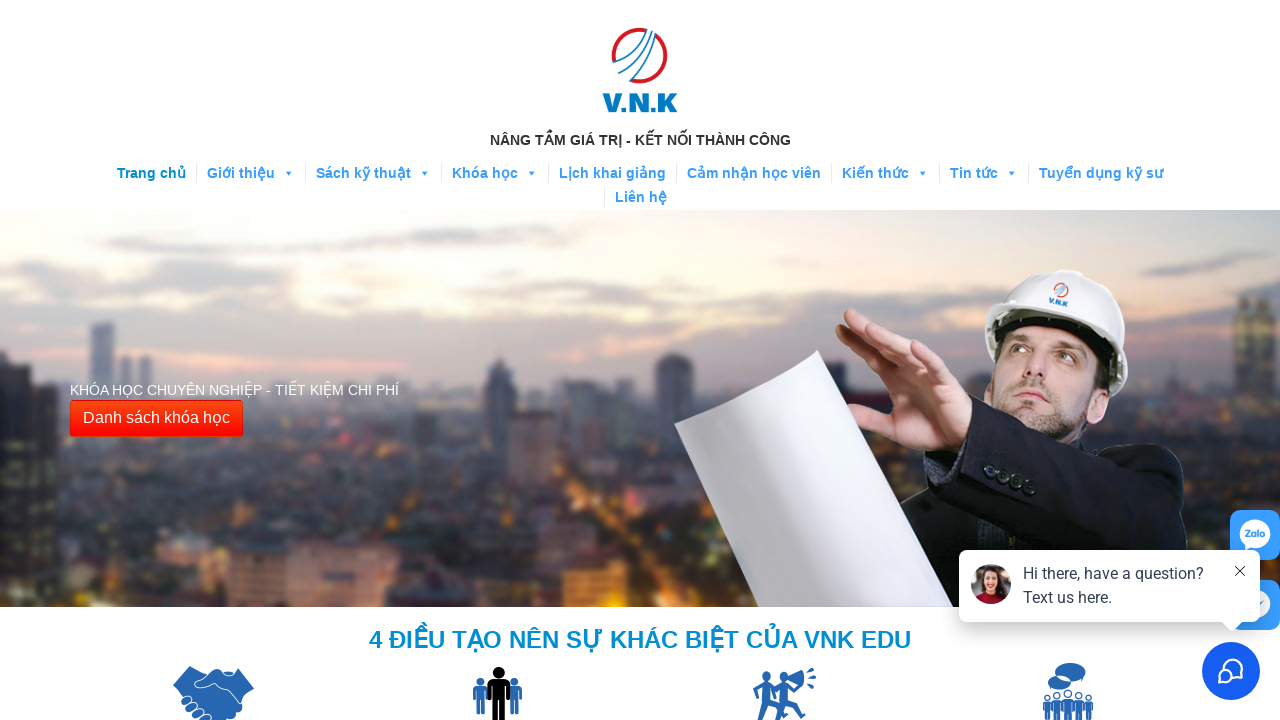